Tests double-click functionality by performing a double-click action on a button that generates an alert box

Starting URL: https://artoftesting.com/samplesiteforselenium

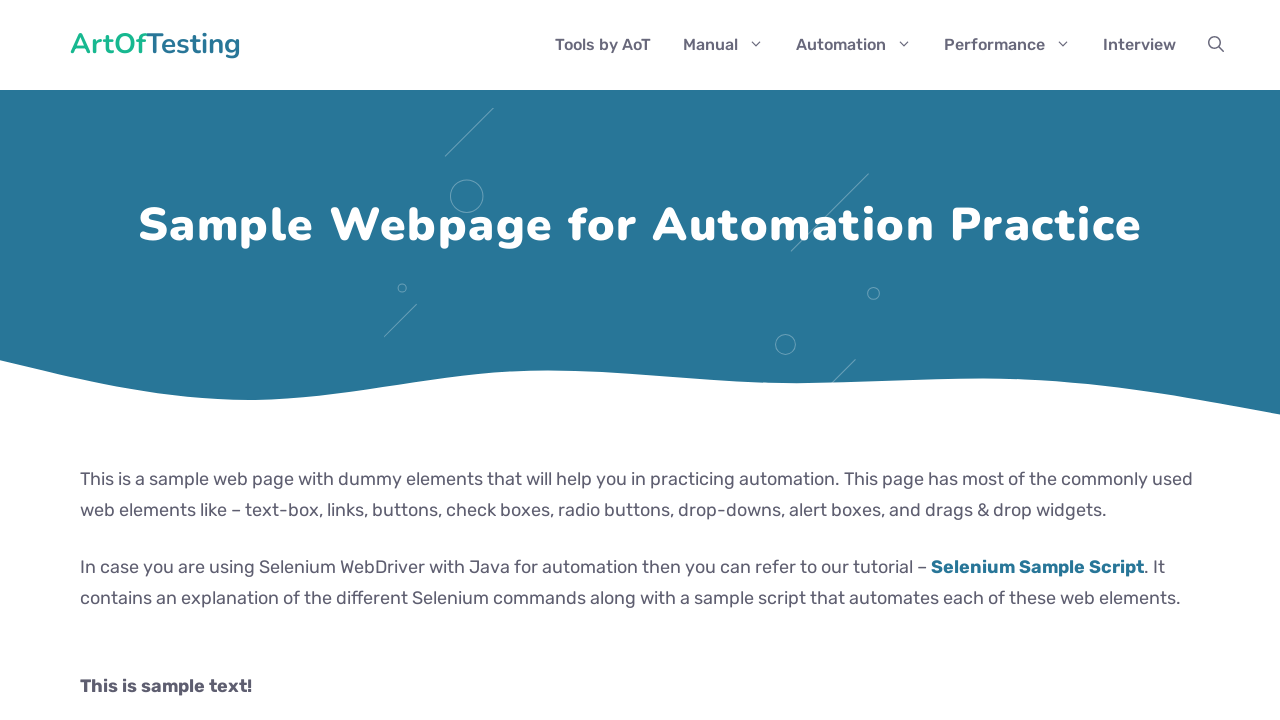

Navigated to sample site for Selenium
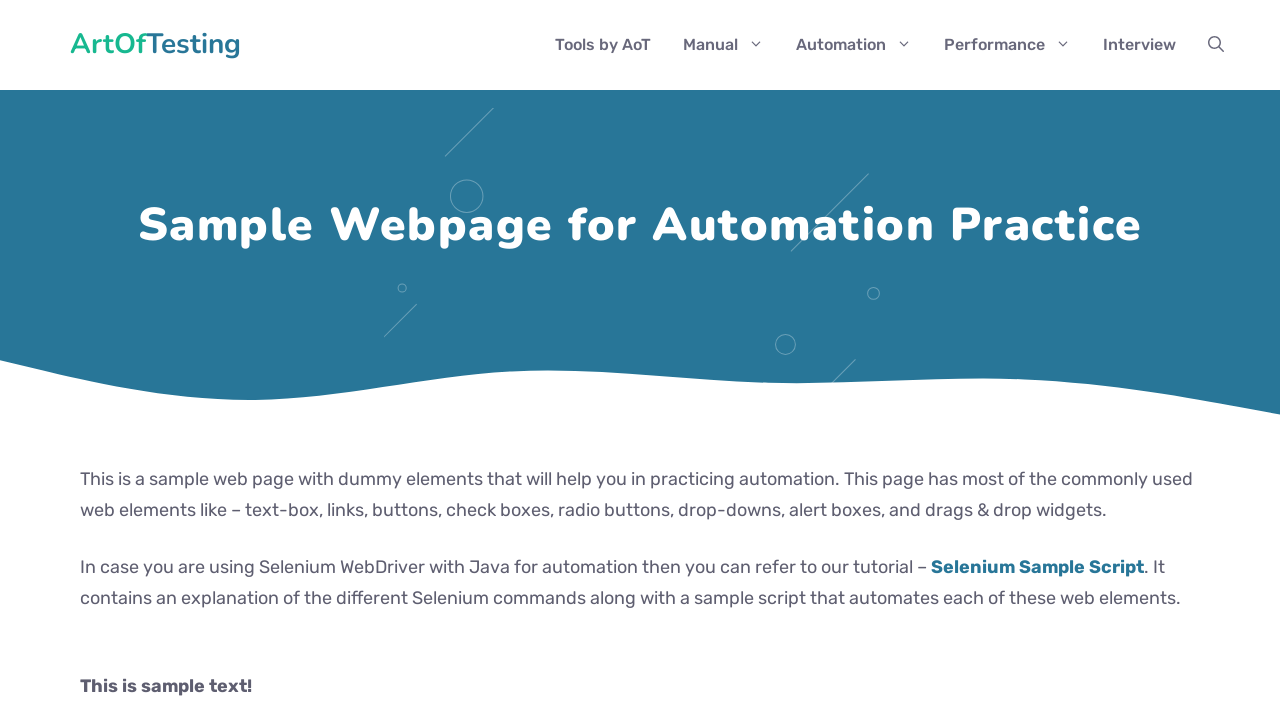

Double-clicked on button to generate alert box at (242, 361) on xpath=//button[@ondblclick='generateAlertBox()']
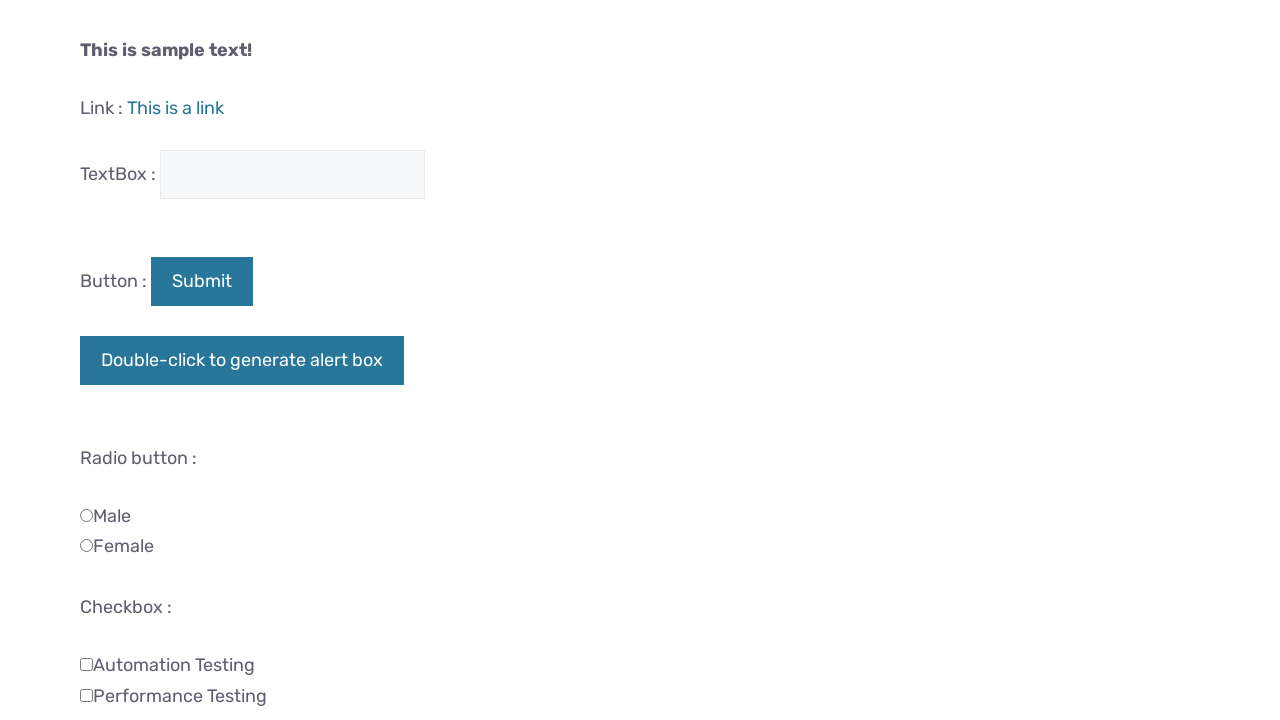

Set up dialog handler to accept alert
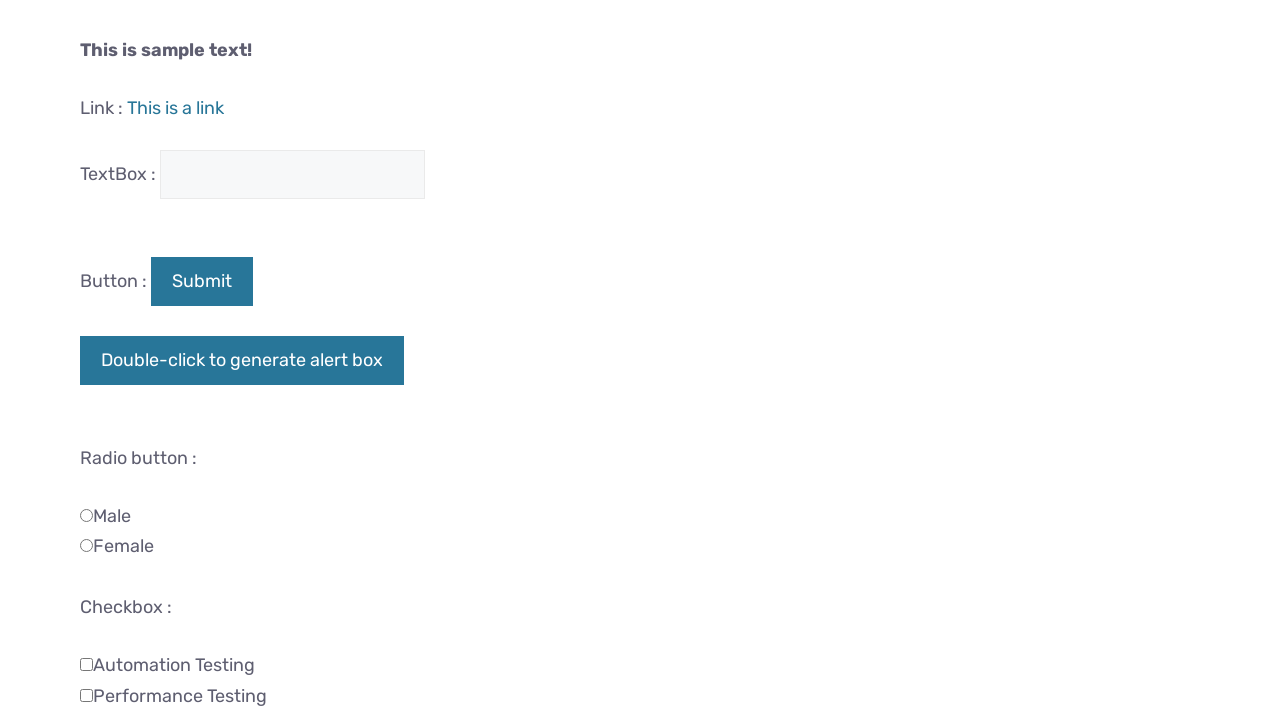

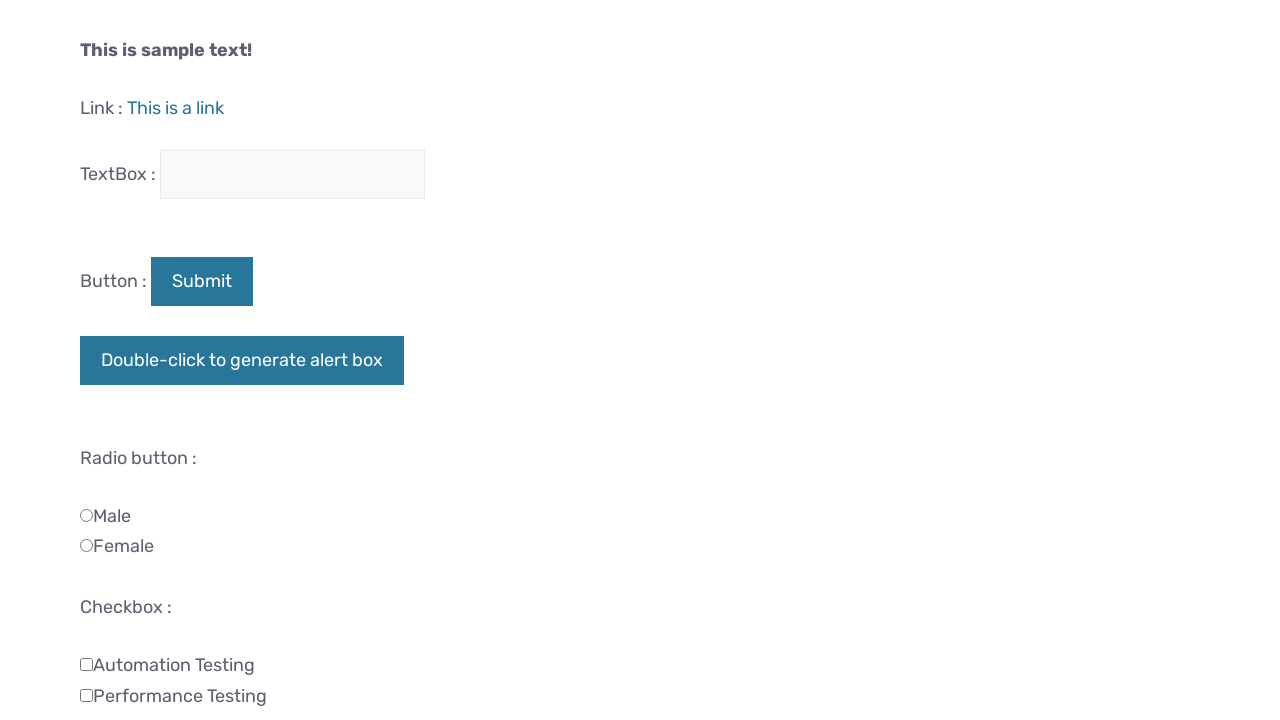